Tests various alert handling scenarios including simple alerts, confirmation dialogs, and prompt boxes on a demo site

Starting URL: http://demo.automationtesting.in/Alerts.html

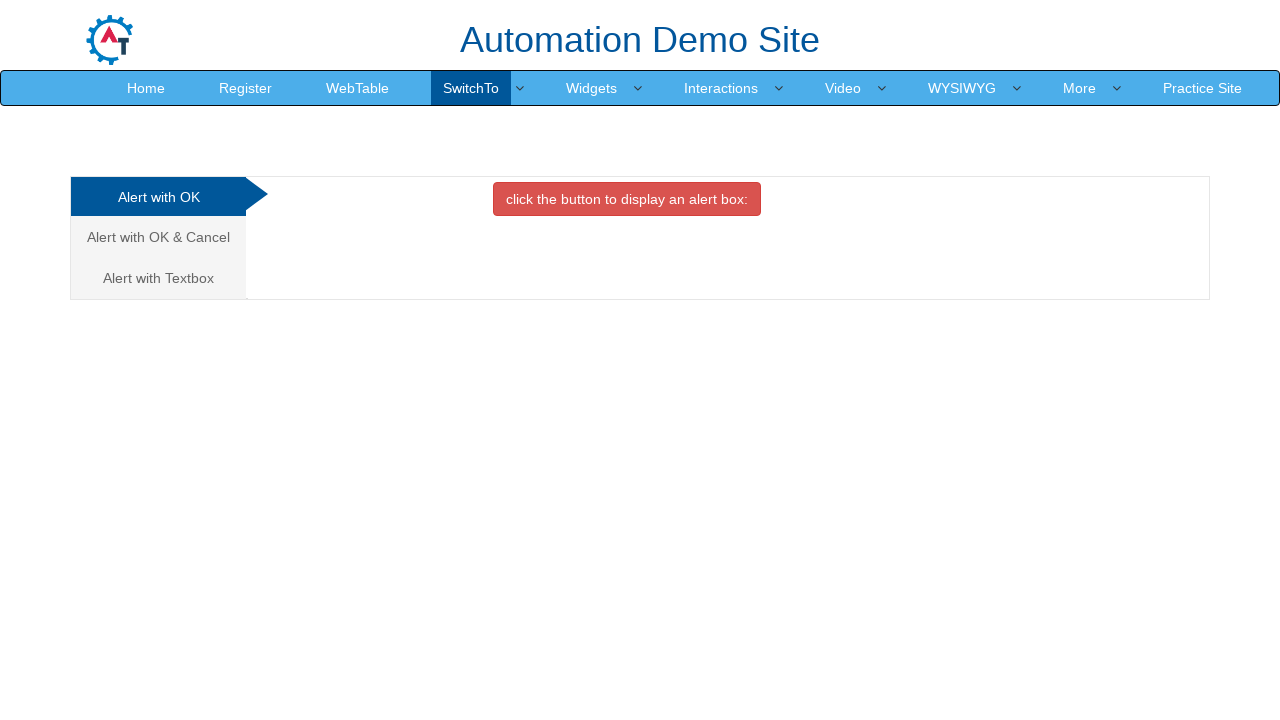

Clicked on the first alert tab at (158, 197) on (//a[@class='analystic'])[1]
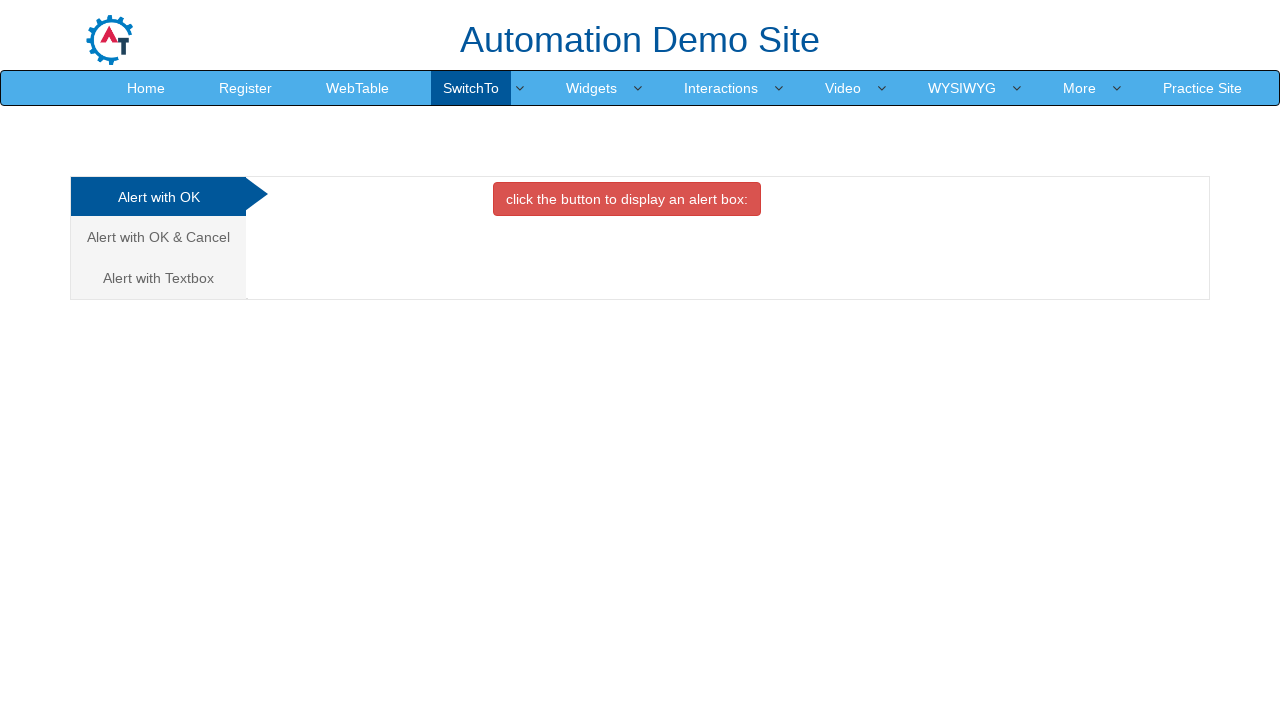

Clicked button to trigger simple alert at (627, 199) on xpath=//button[@class='btn btn-danger']
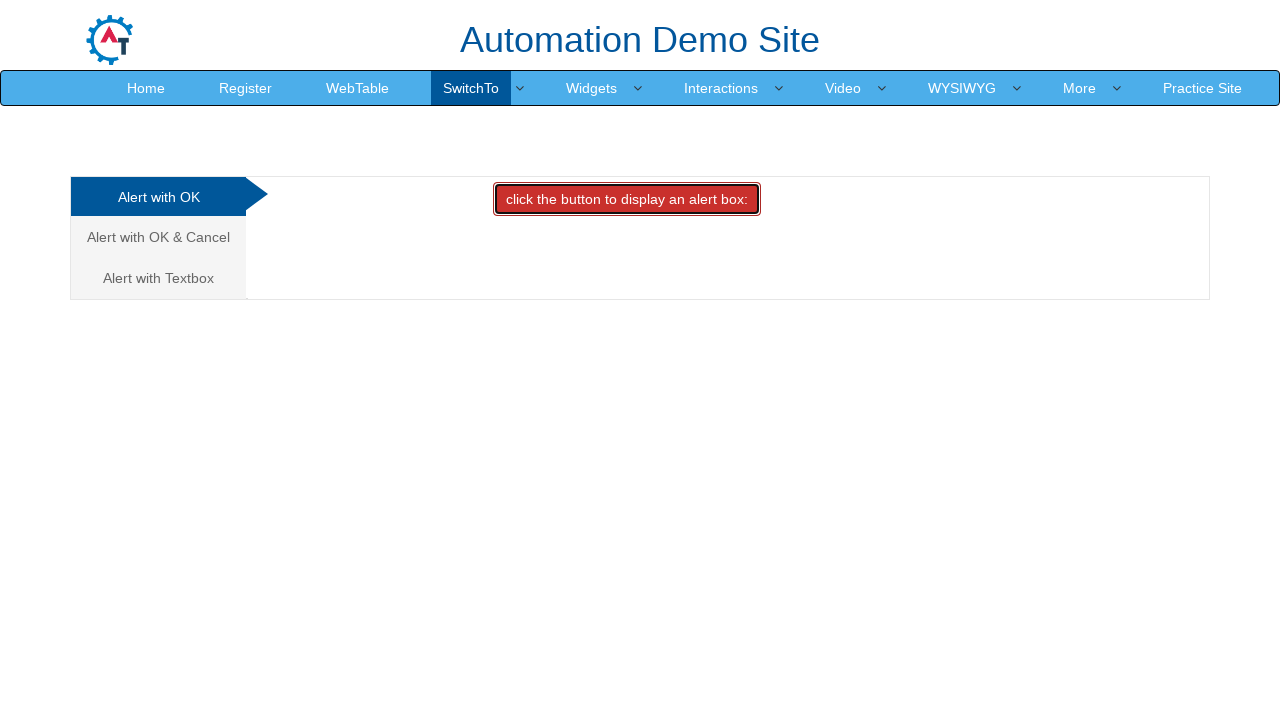

Accepted the simple alert dialog
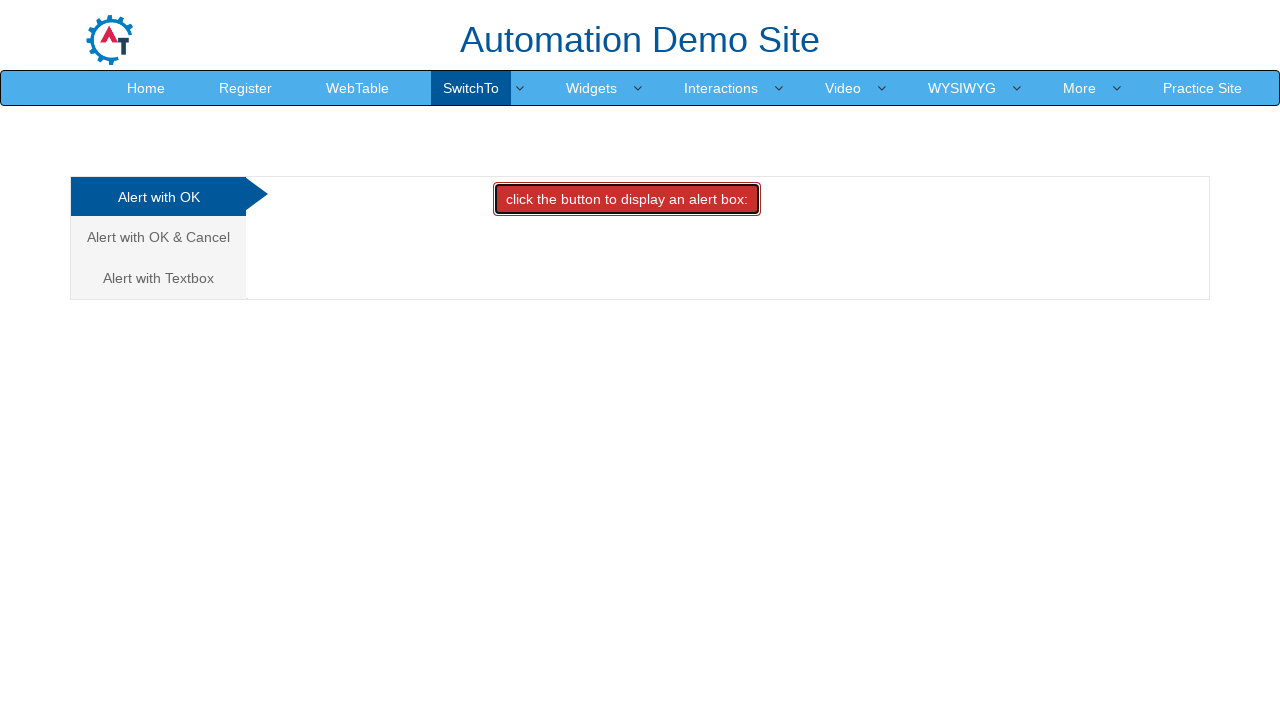

Clicked on the second alert tab for confirmation dialog at (158, 237) on (//a[@class='analystic'])[2]
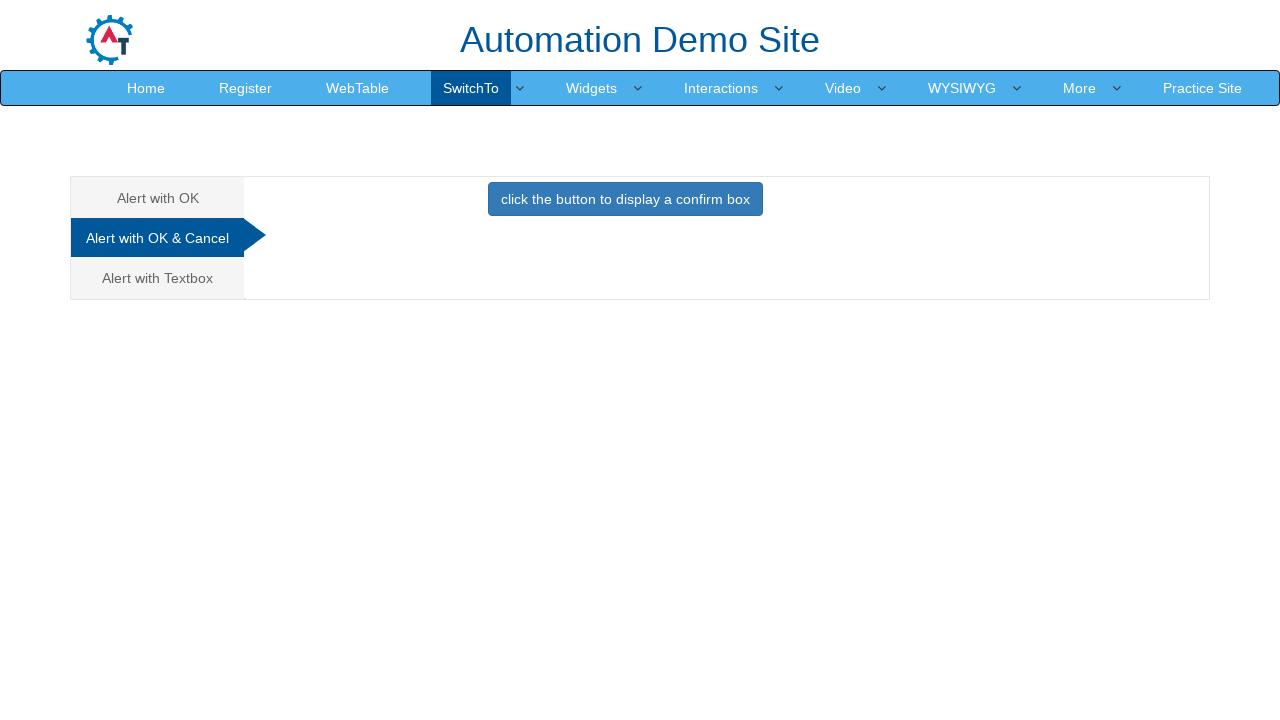

Clicked button to trigger confirmation dialog at (625, 199) on xpath=//button[@class='btn btn-primary']
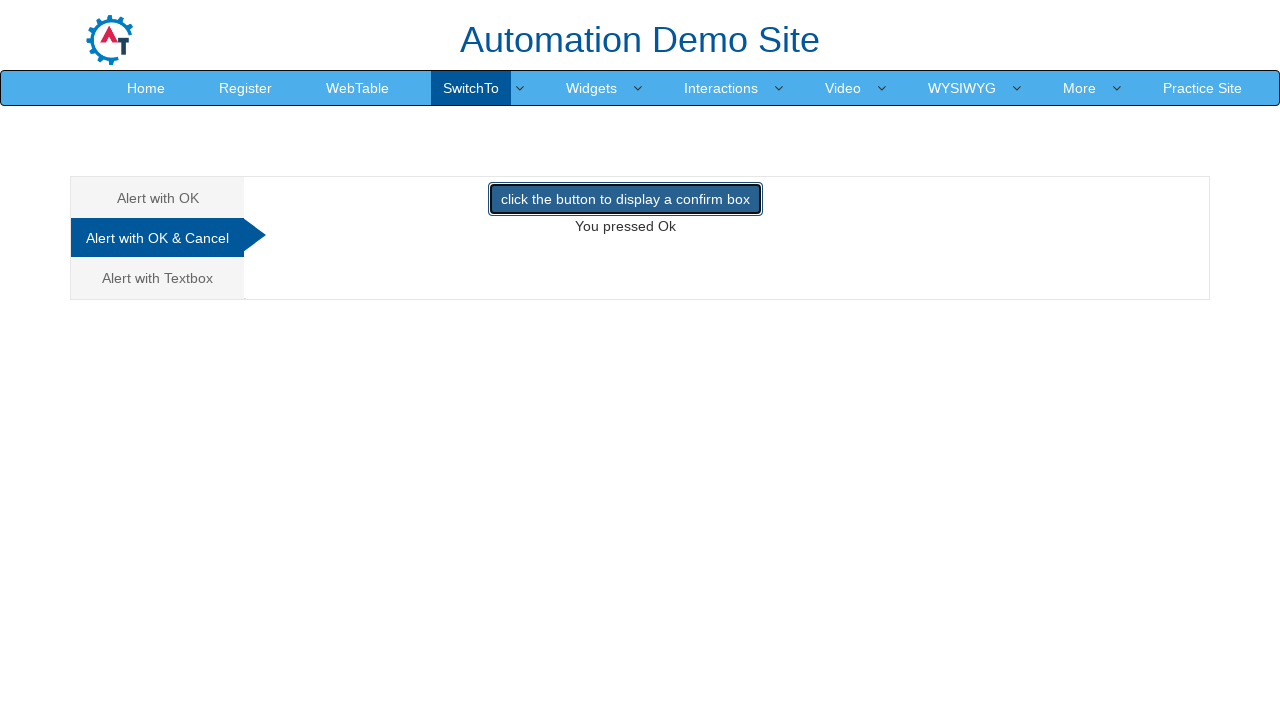

Dismissed the confirmation dialog
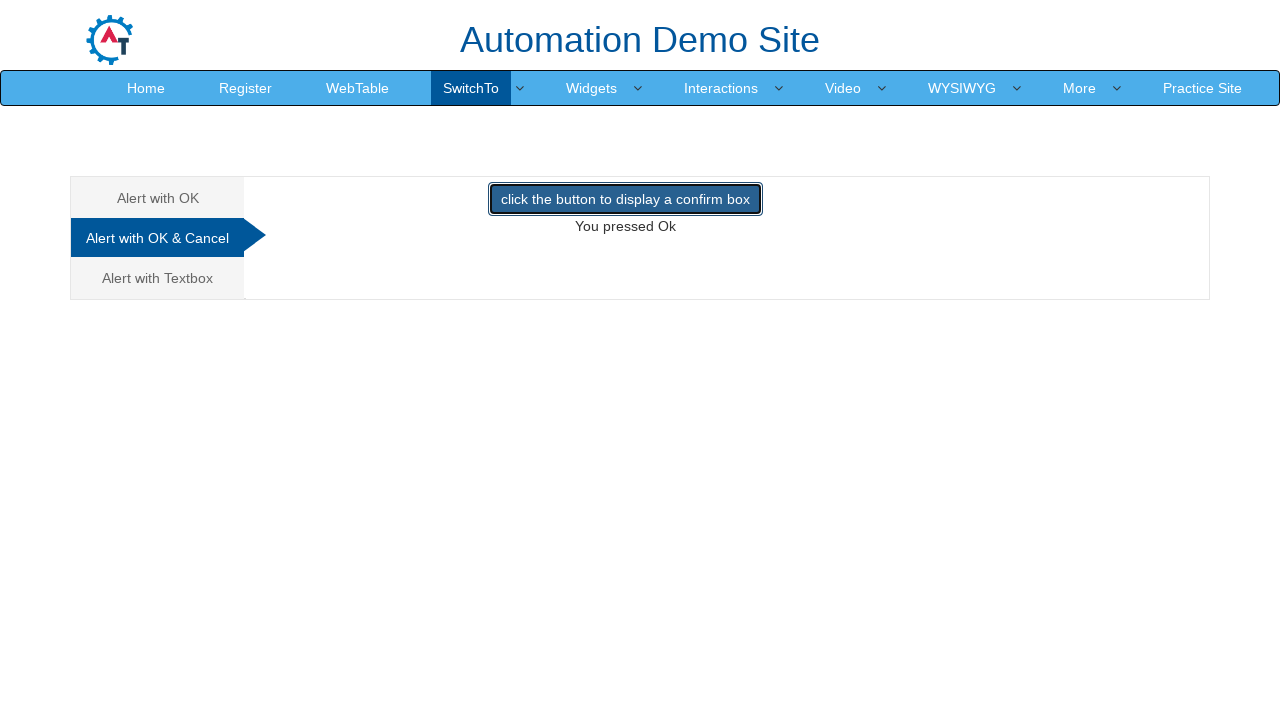

Clicked on the third tab for prompt dialog at (158, 278) on (//a[@data-toggle='tab'])[3]
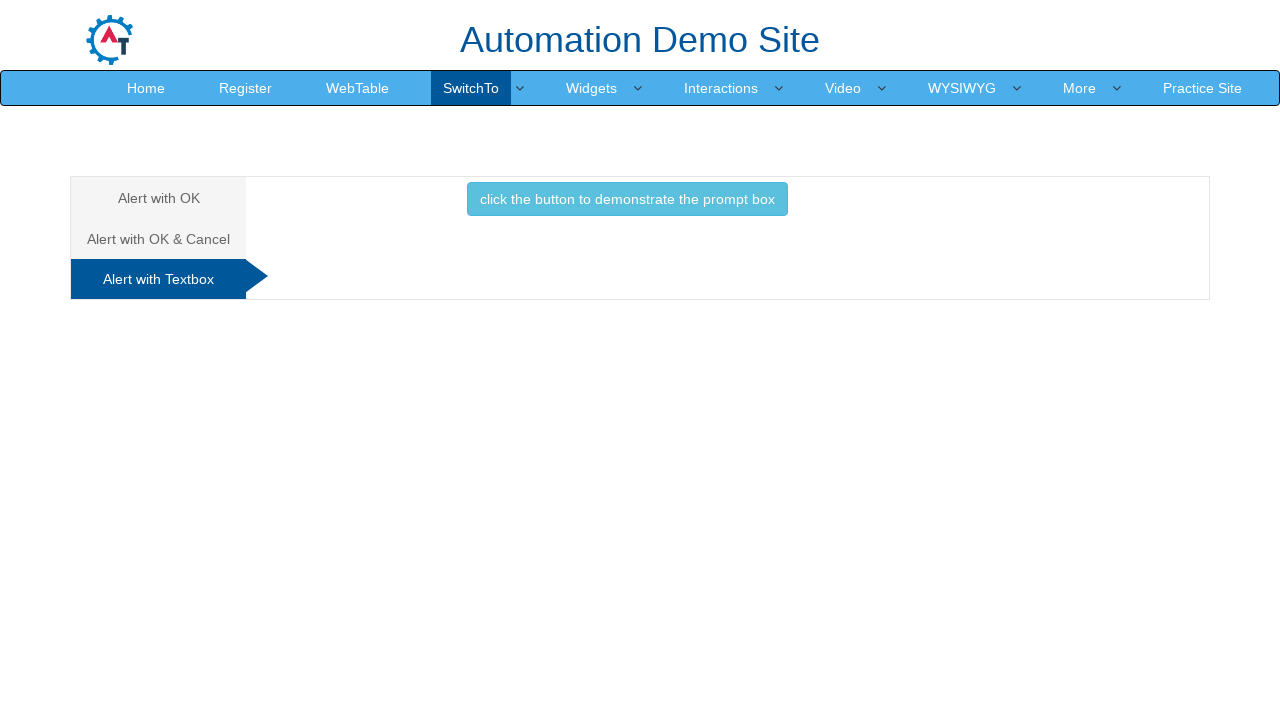

Clicked button to trigger prompt dialog at (627, 199) on xpath=//button[@onclick='promptbox()']
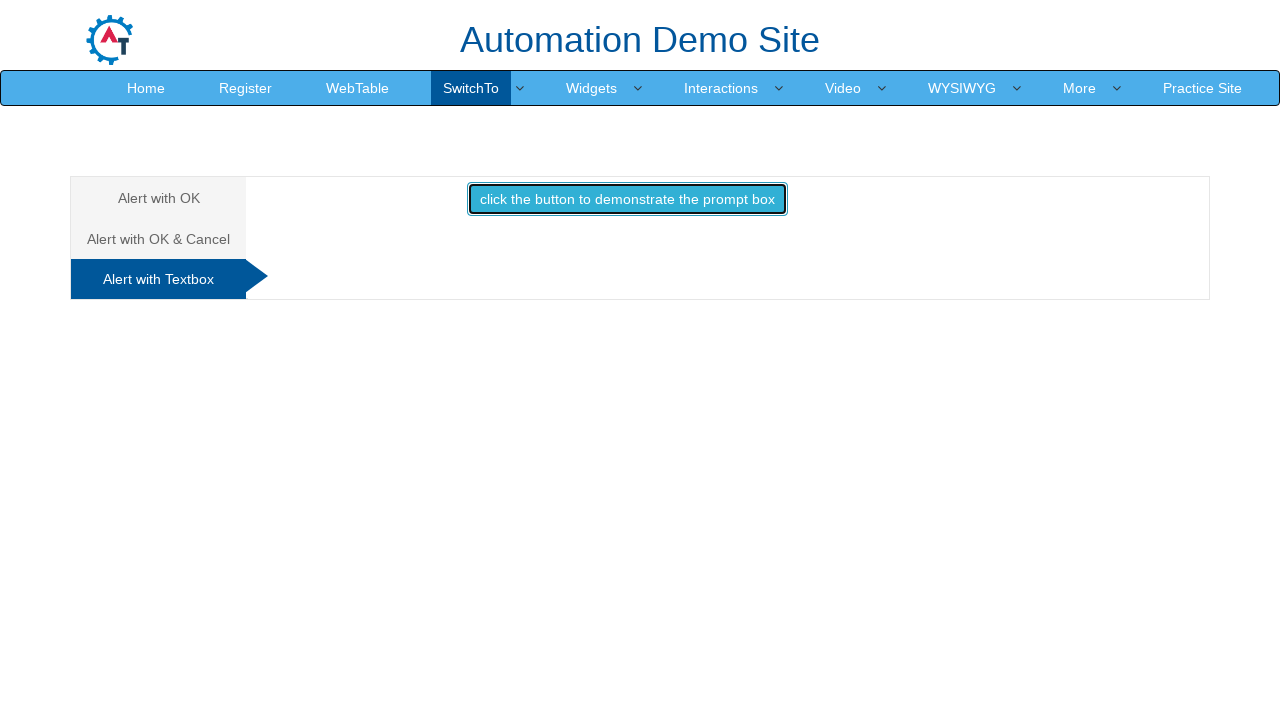

Accepted prompt dialog with text 'Welcome'
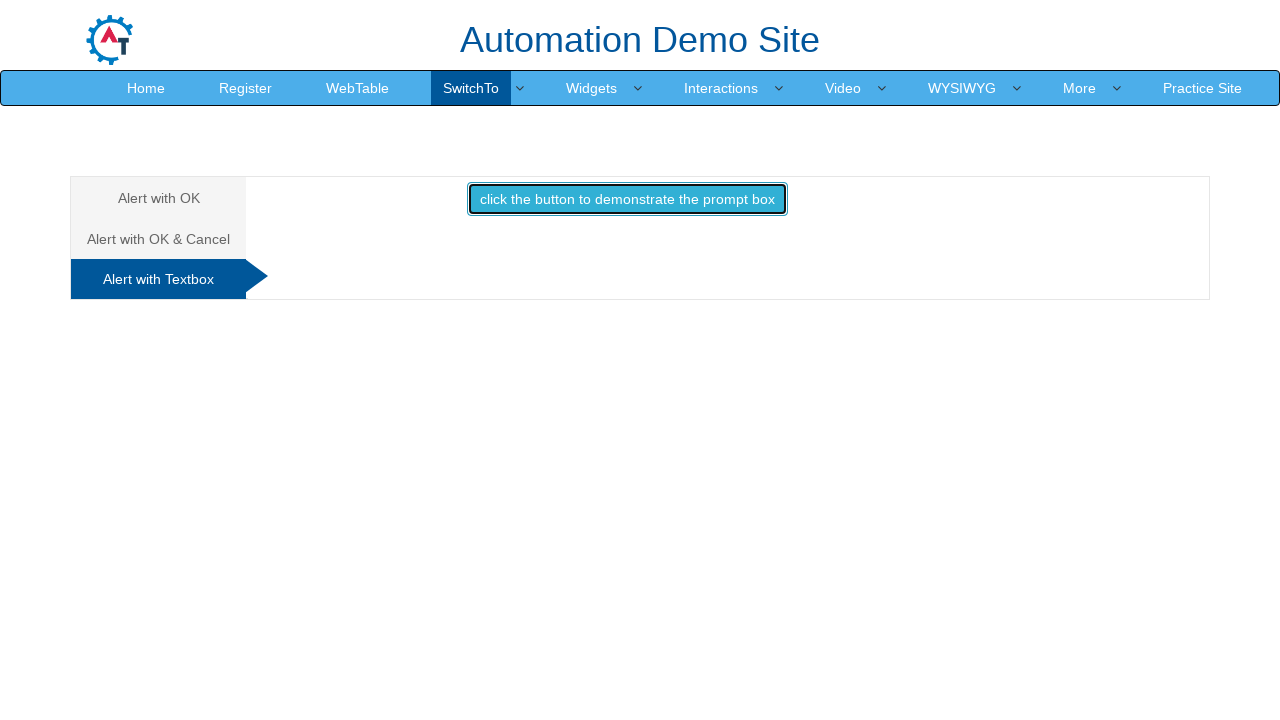

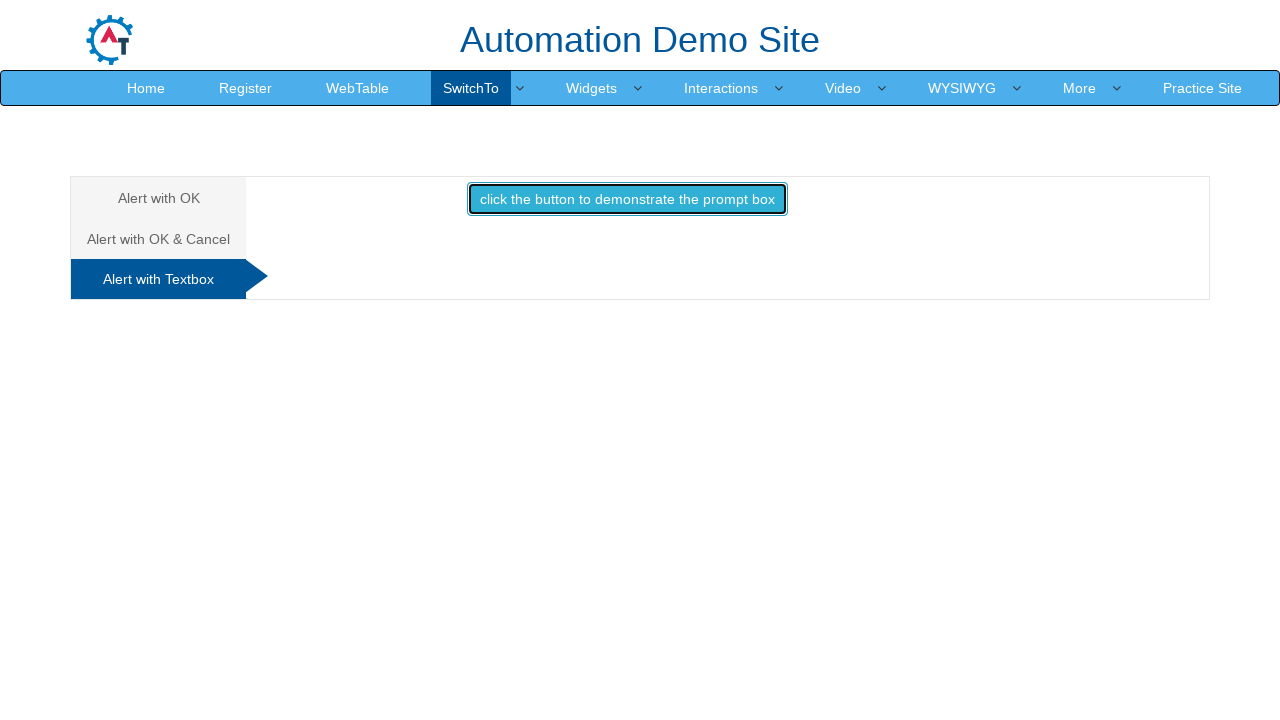